Clicks the "About Us" navigation link and verifies the page title displays correctly

Starting URL: https://parabank.parasoft.com/parabank

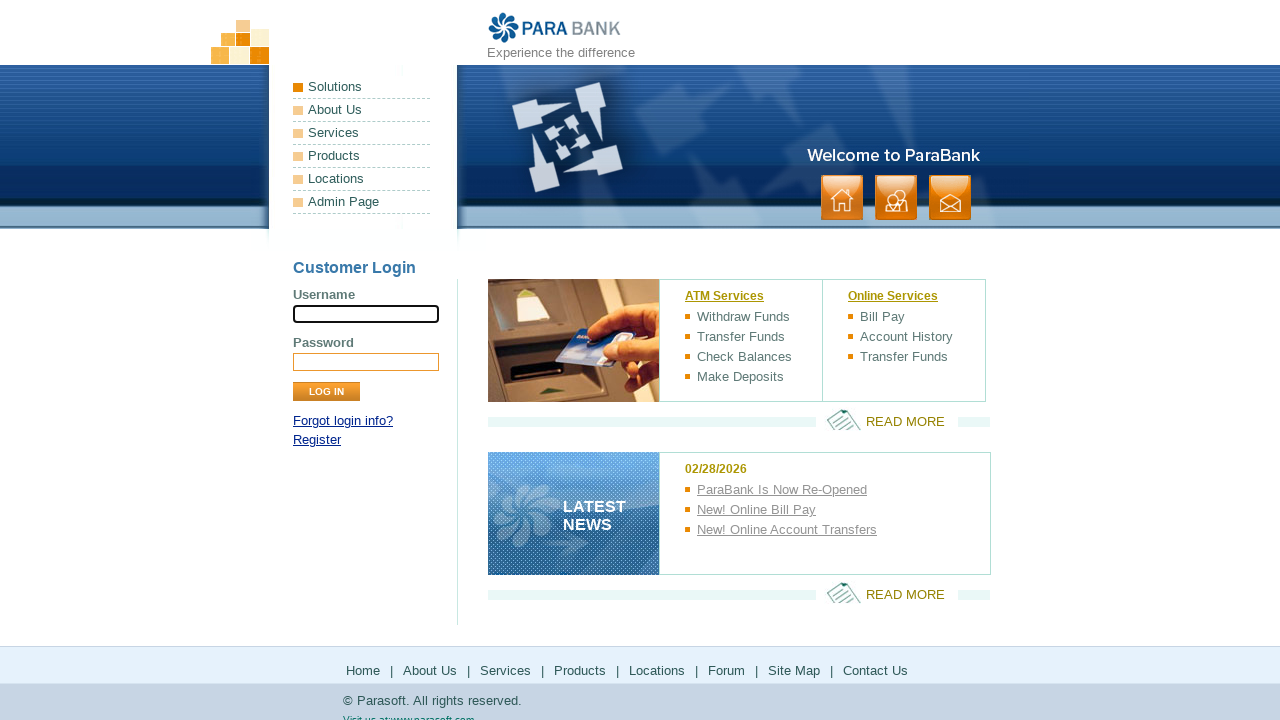

Clicked 'About Us' navigation link at (362, 110) on xpath=/html/body/div[1]/div[2]/ul[1]/li[2]/a
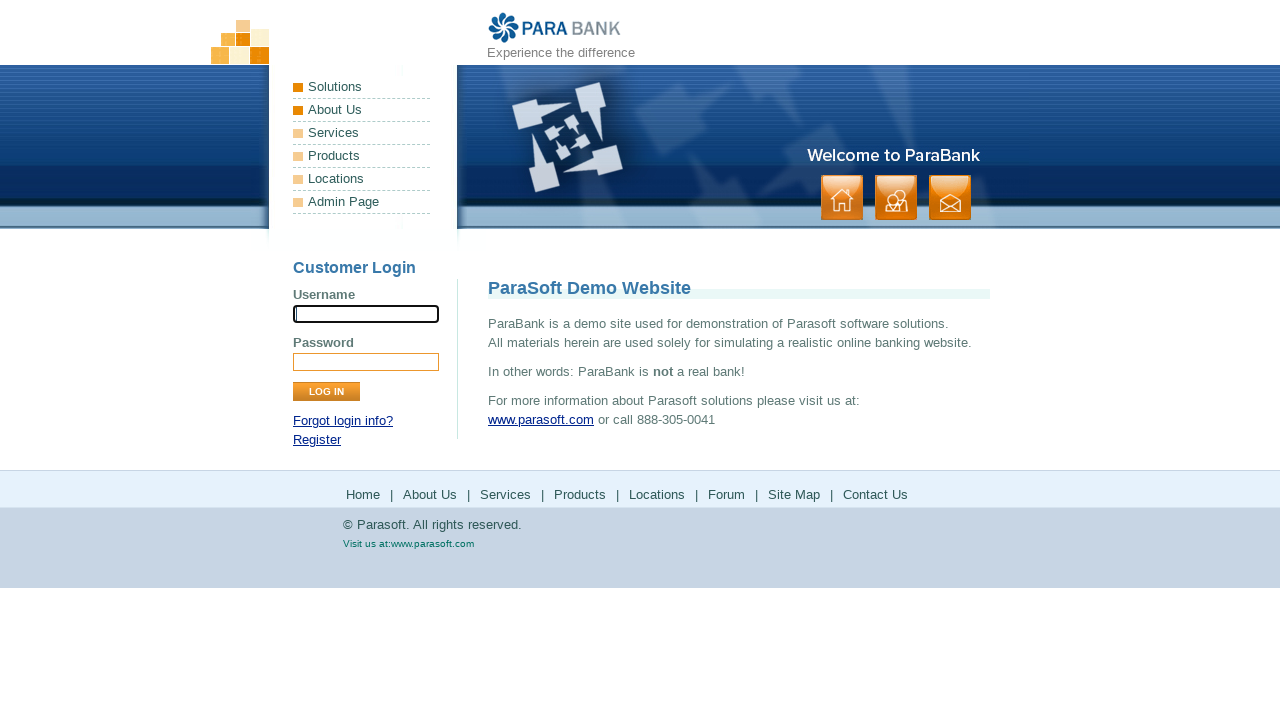

Page title element loaded
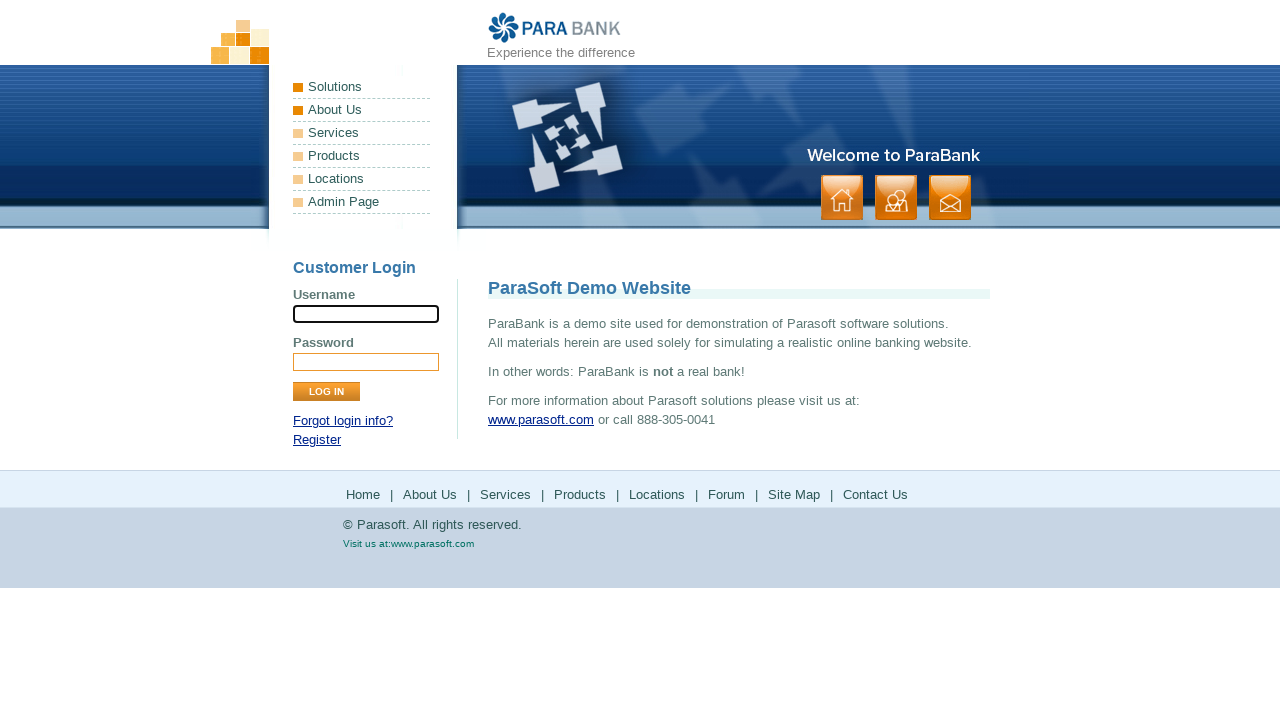

Located page title element
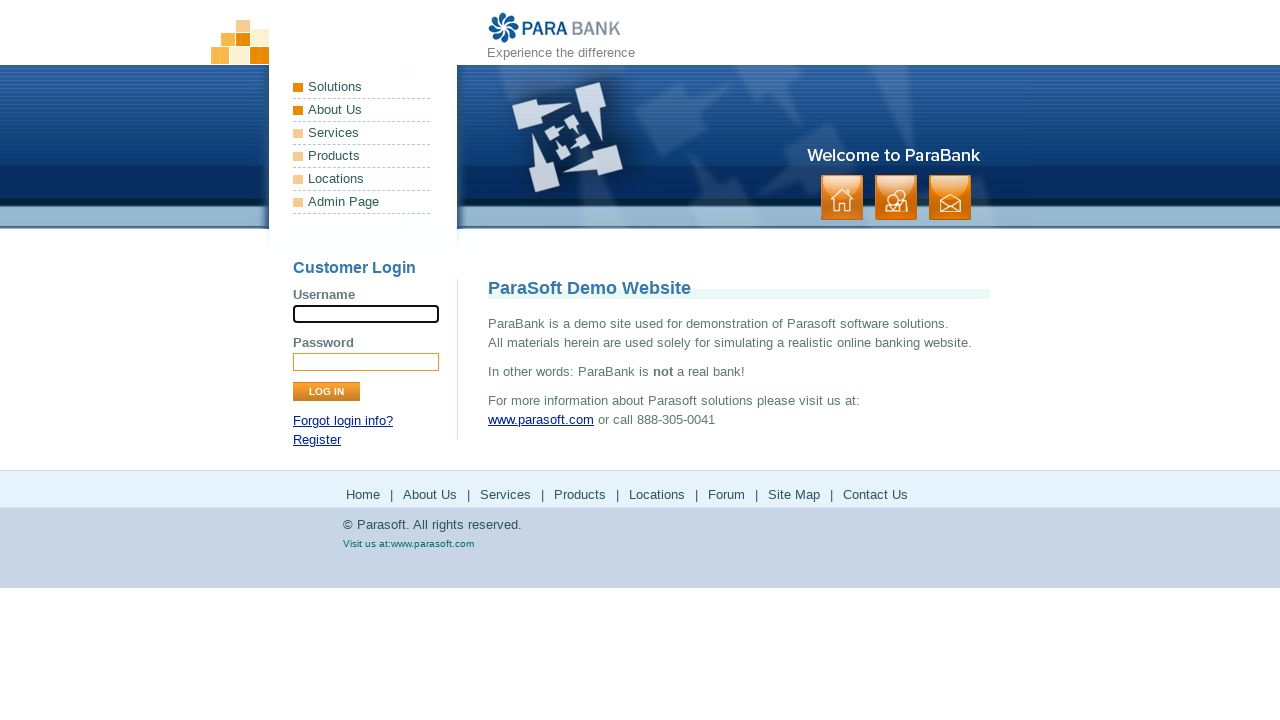

Verified page title displays 'ParaSoft Demo Website' correctly
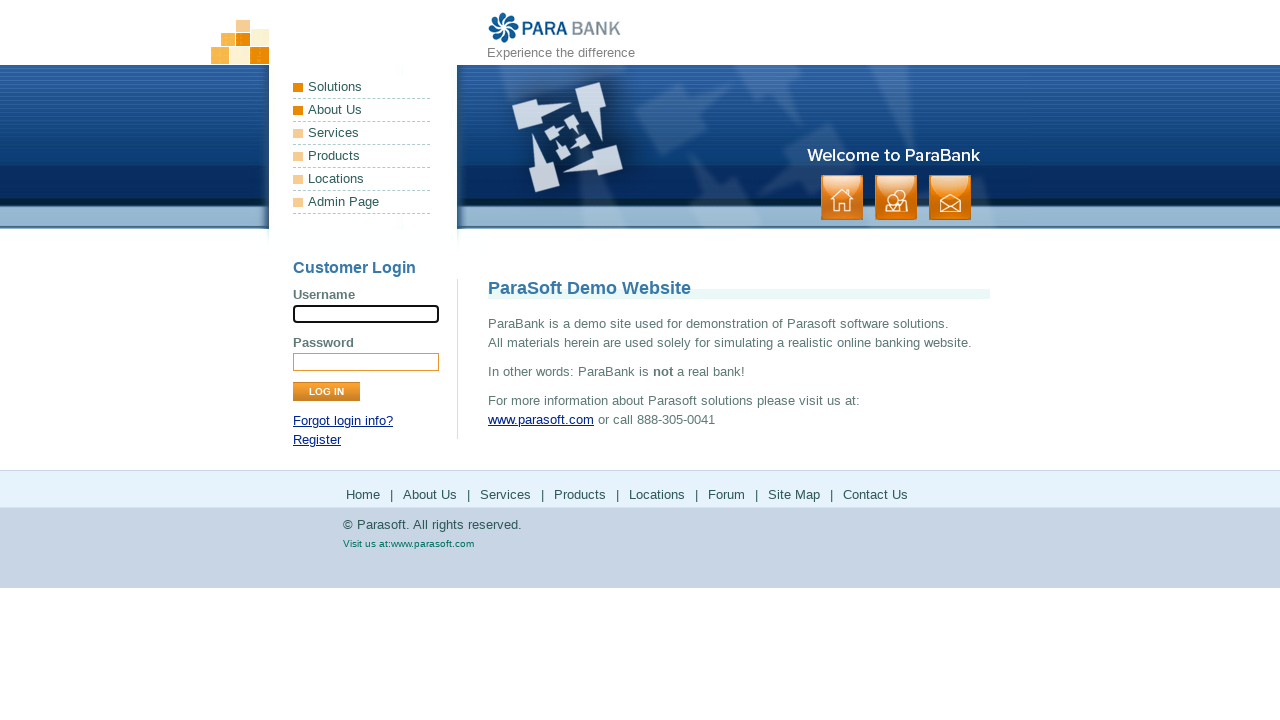

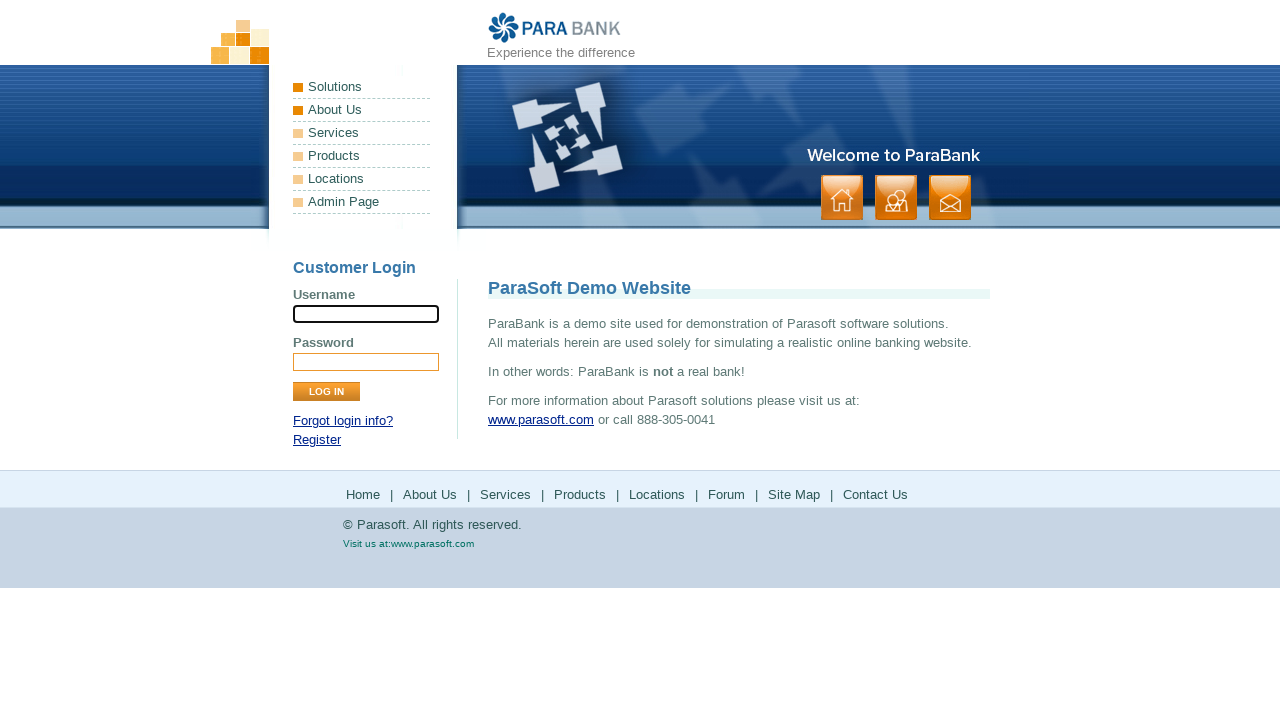